Navigates to the Costco homepage

Starting URL: https://costco.com/

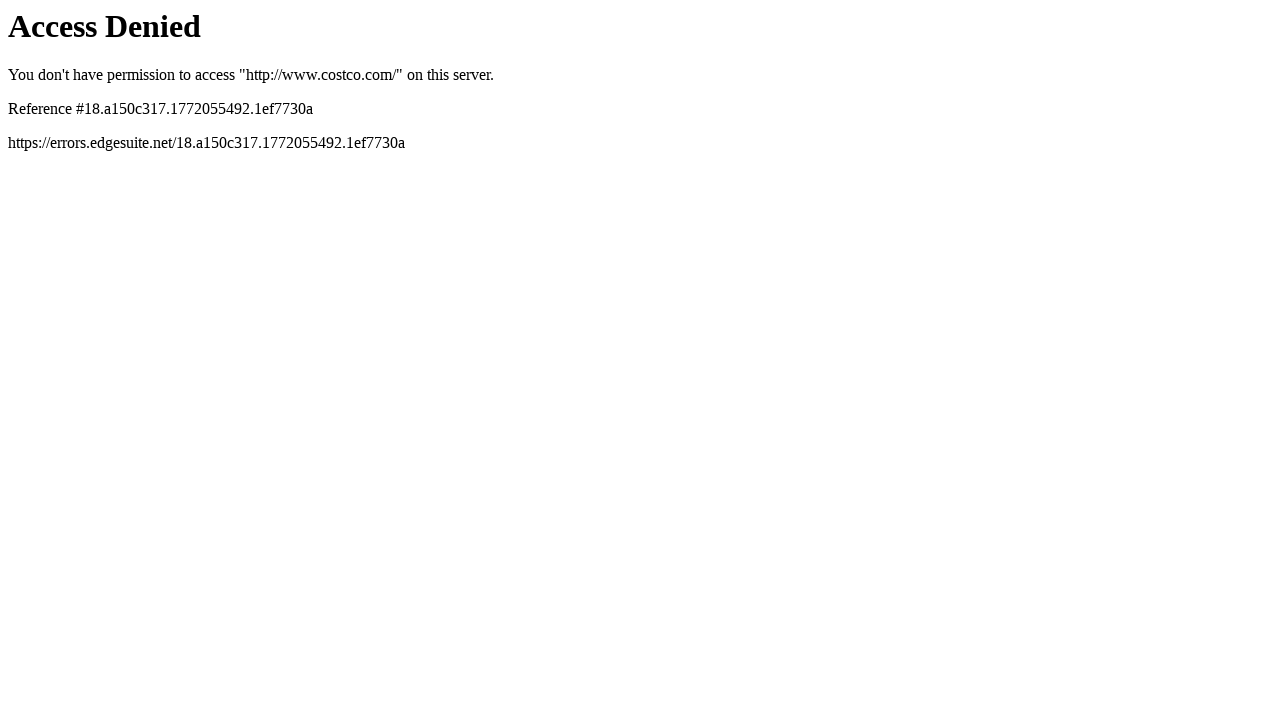

Navigated to Costco homepage
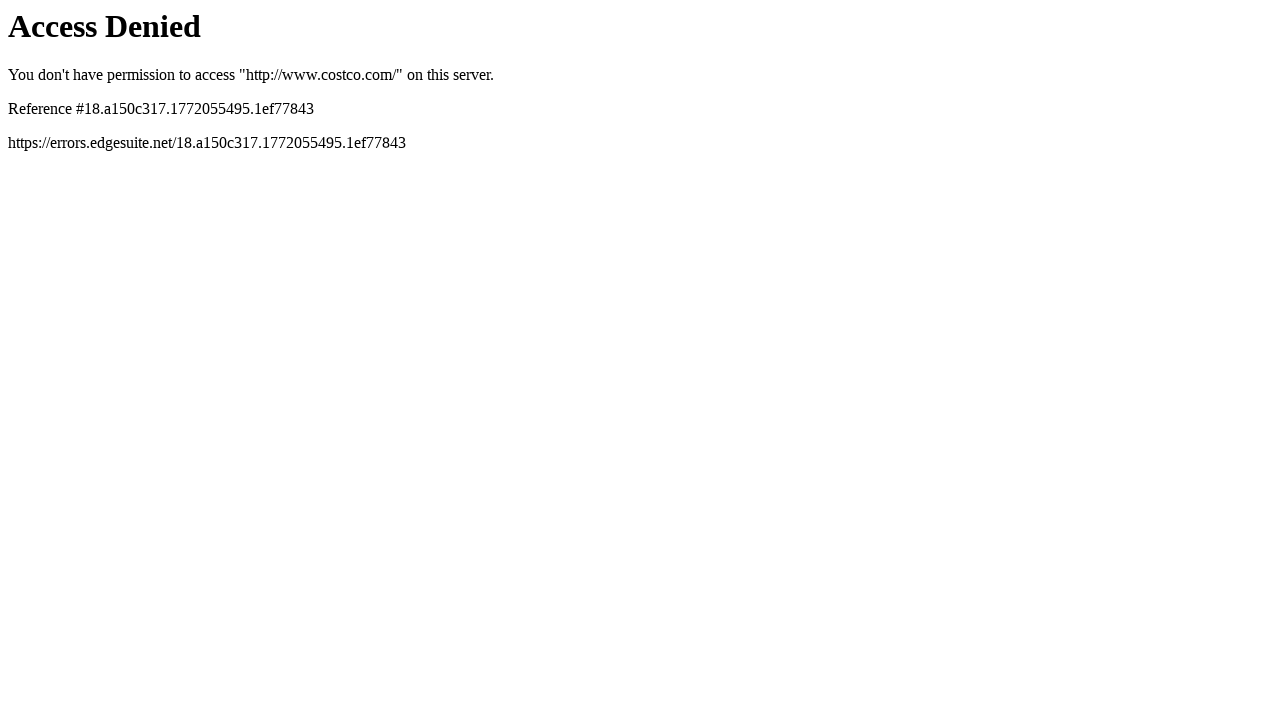

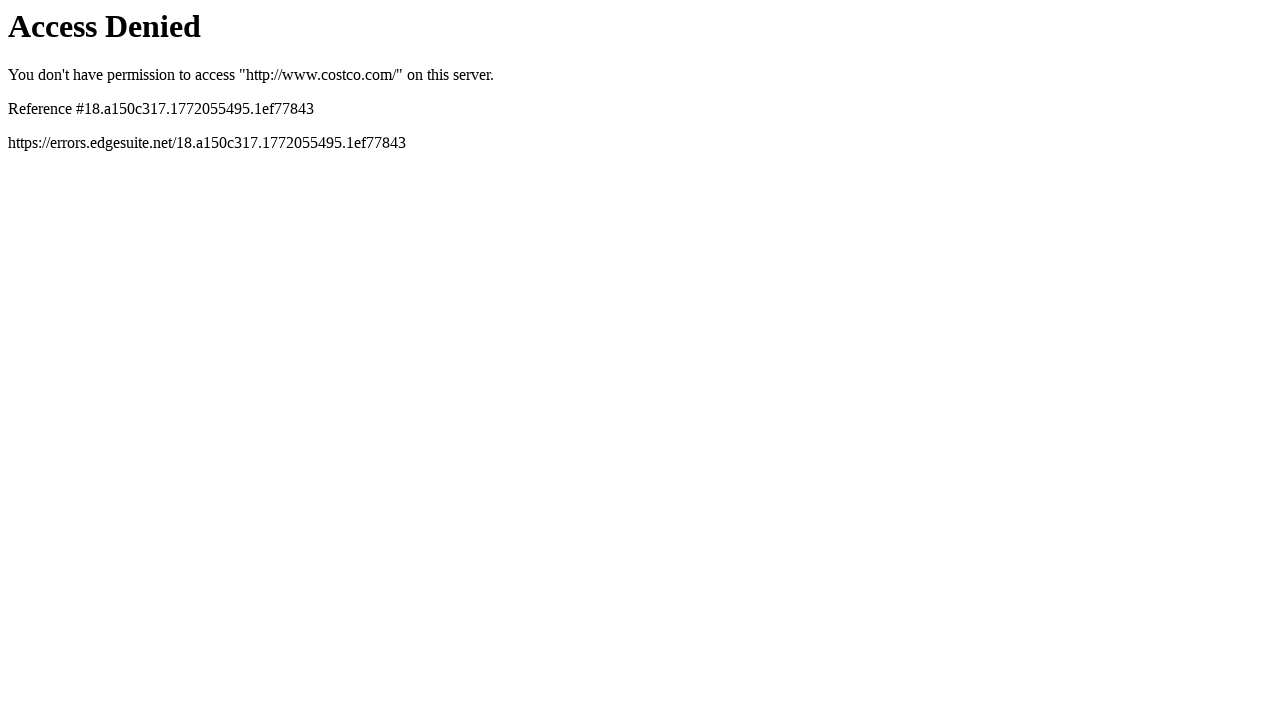